Tests checkbox selection functionality by finding all checkboxes on the page and clicking on a specific option (Option-3)

Starting URL: http://syntaxprojects.com/basic-checkbox-demo.php

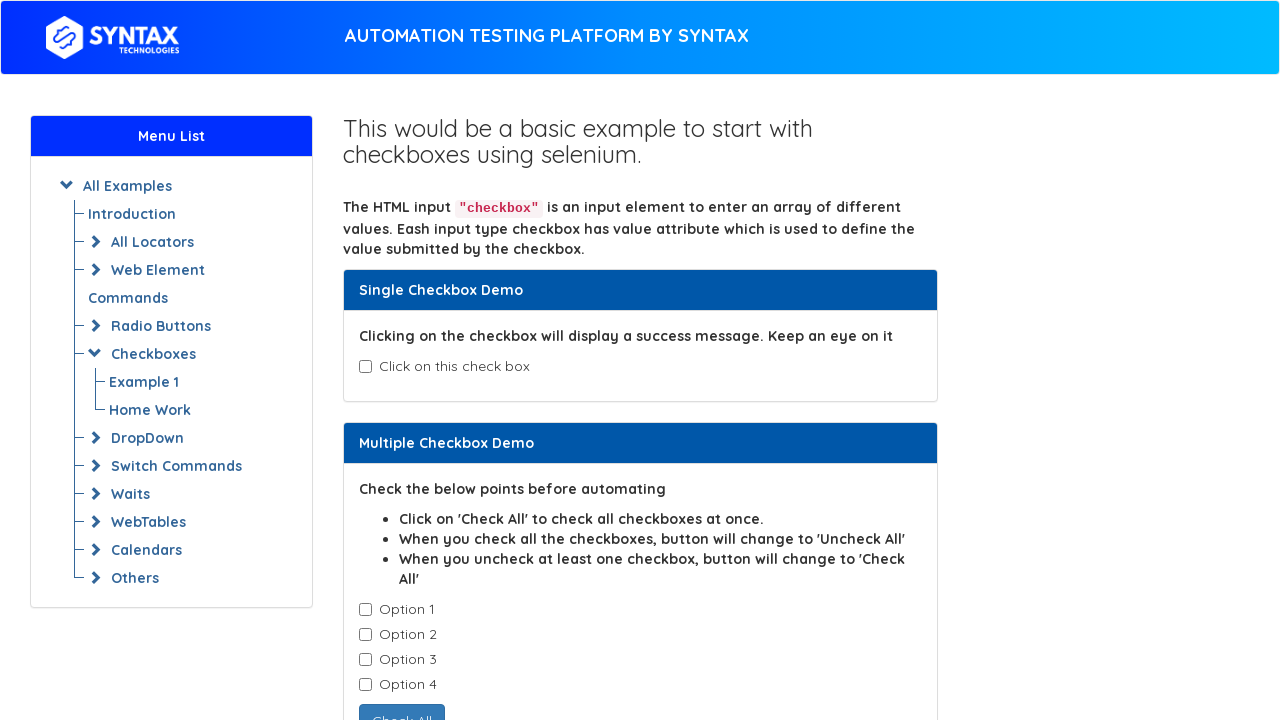

Waited for checkbox elements with class 'cb1-element' to be present
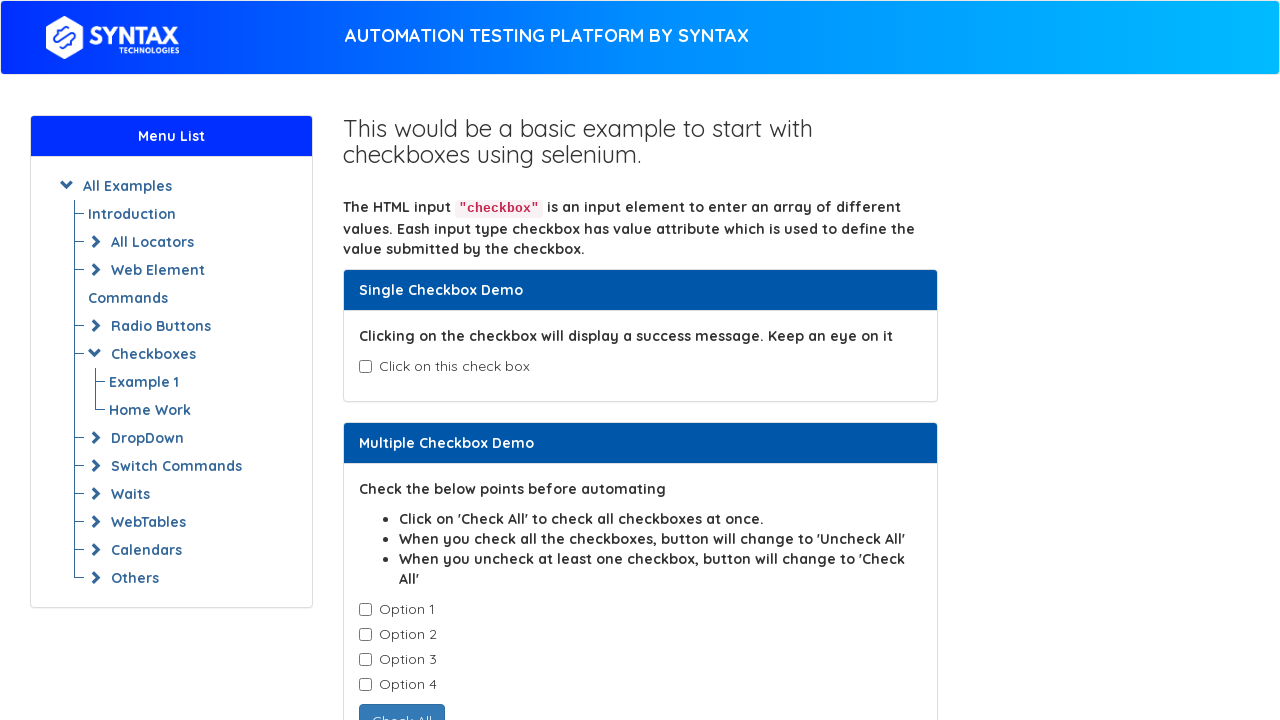

Located all checkboxes with class 'cb1-element'
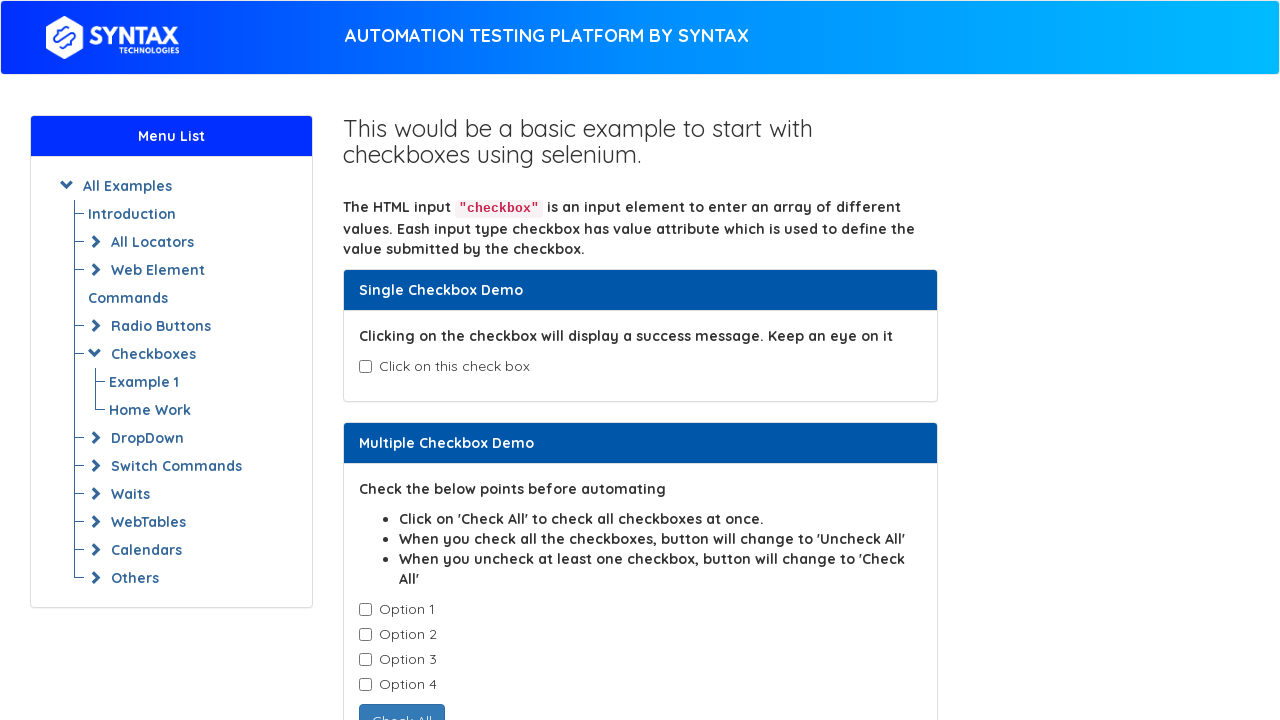

Retrieved value attribute from checkbox: 'Option-1'
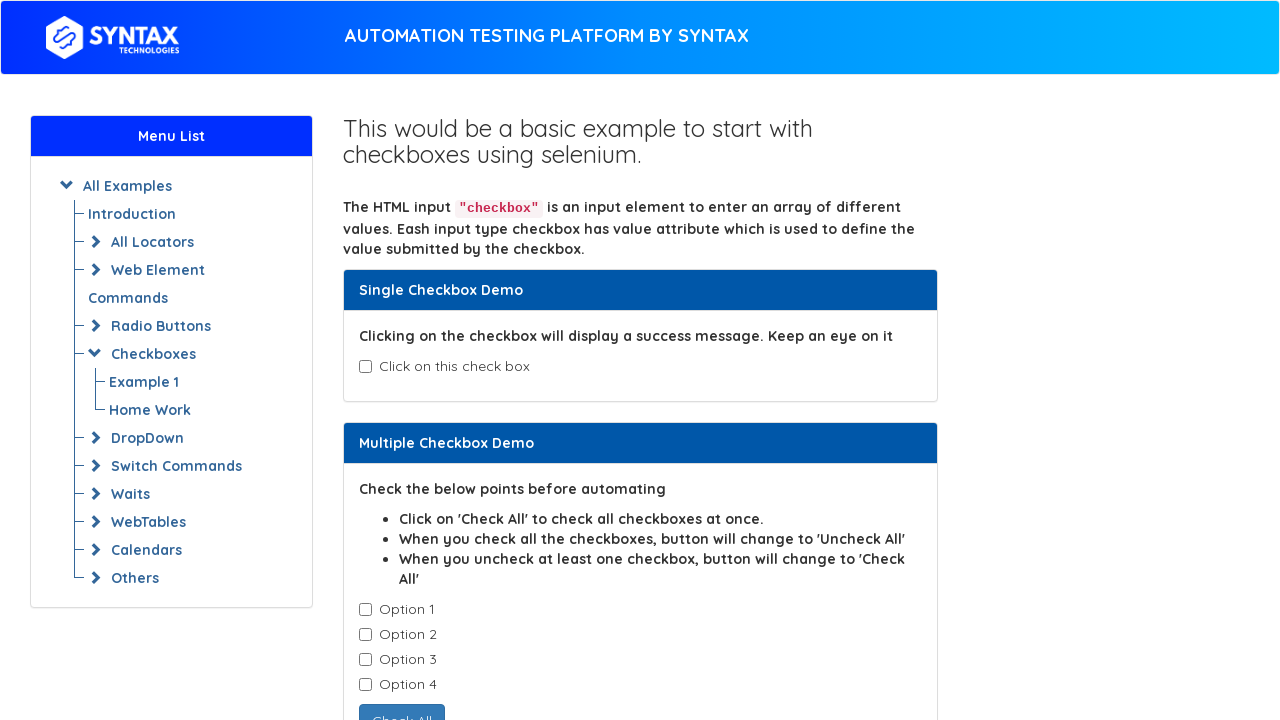

Retrieved value attribute from checkbox: 'Option-2'
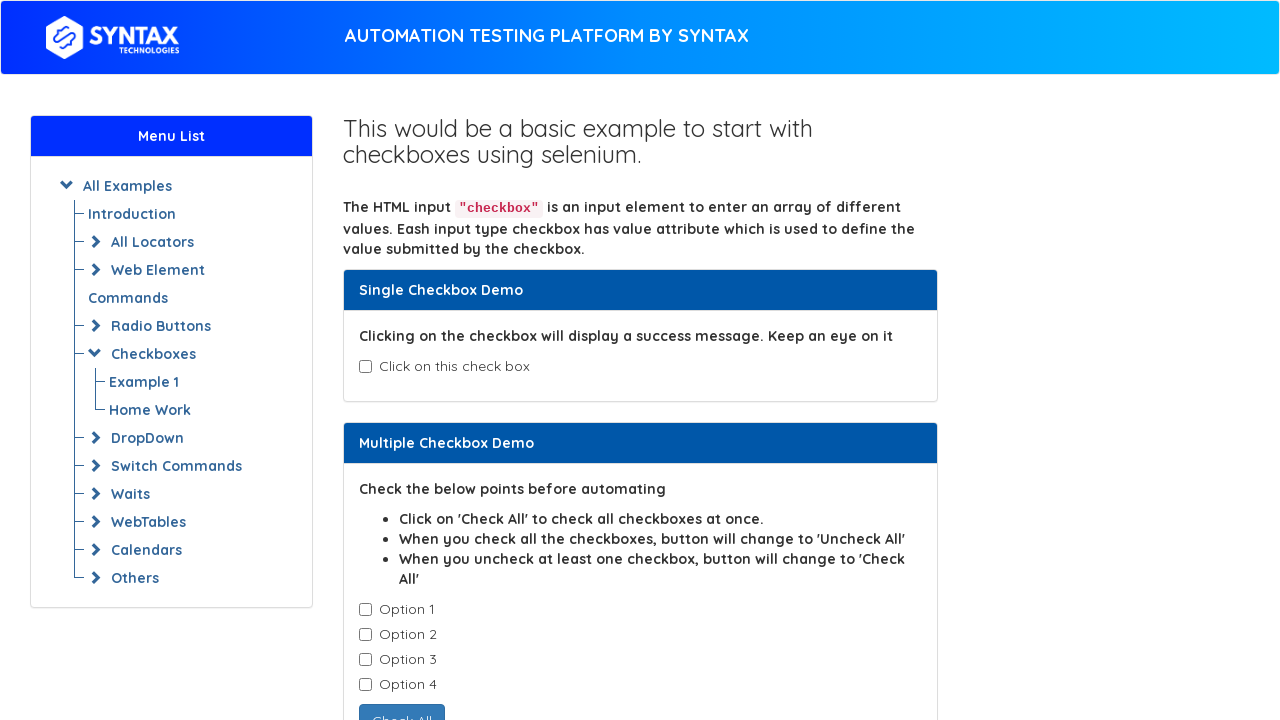

Retrieved value attribute from checkbox: 'Option-3'
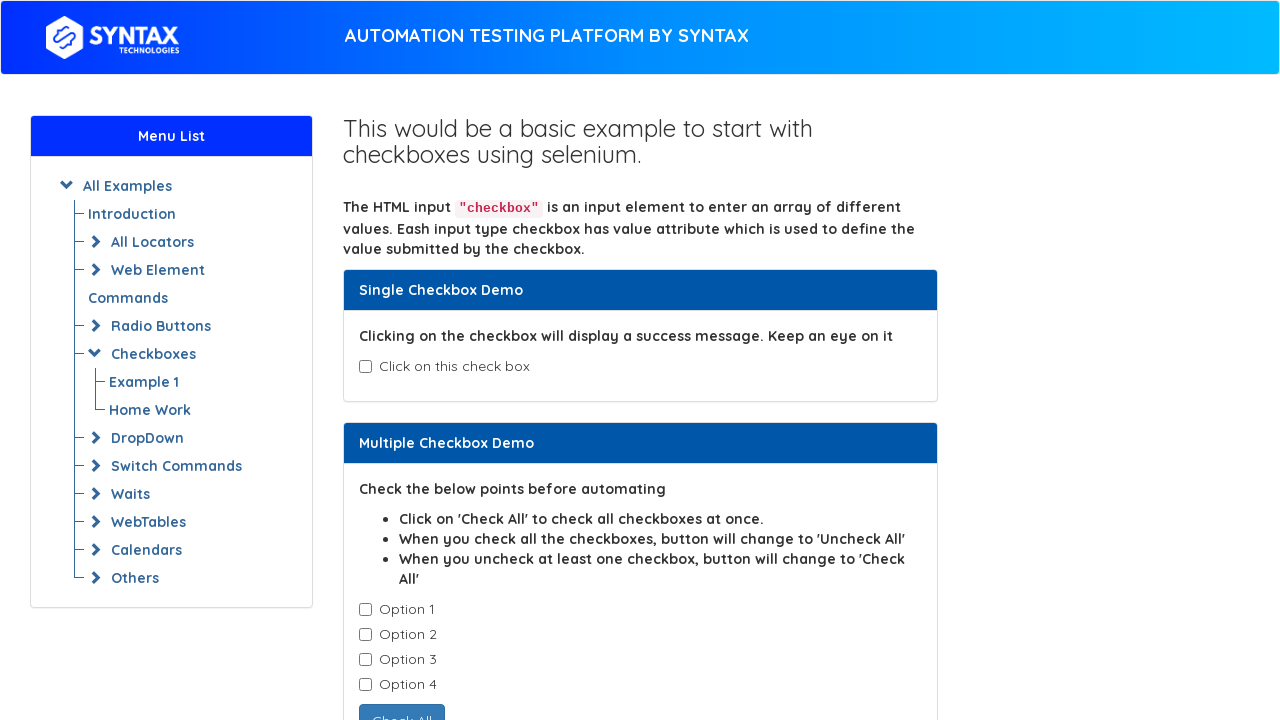

Clicked on Option-3 checkbox at (365, 660) on input.cb1-element >> nth=2
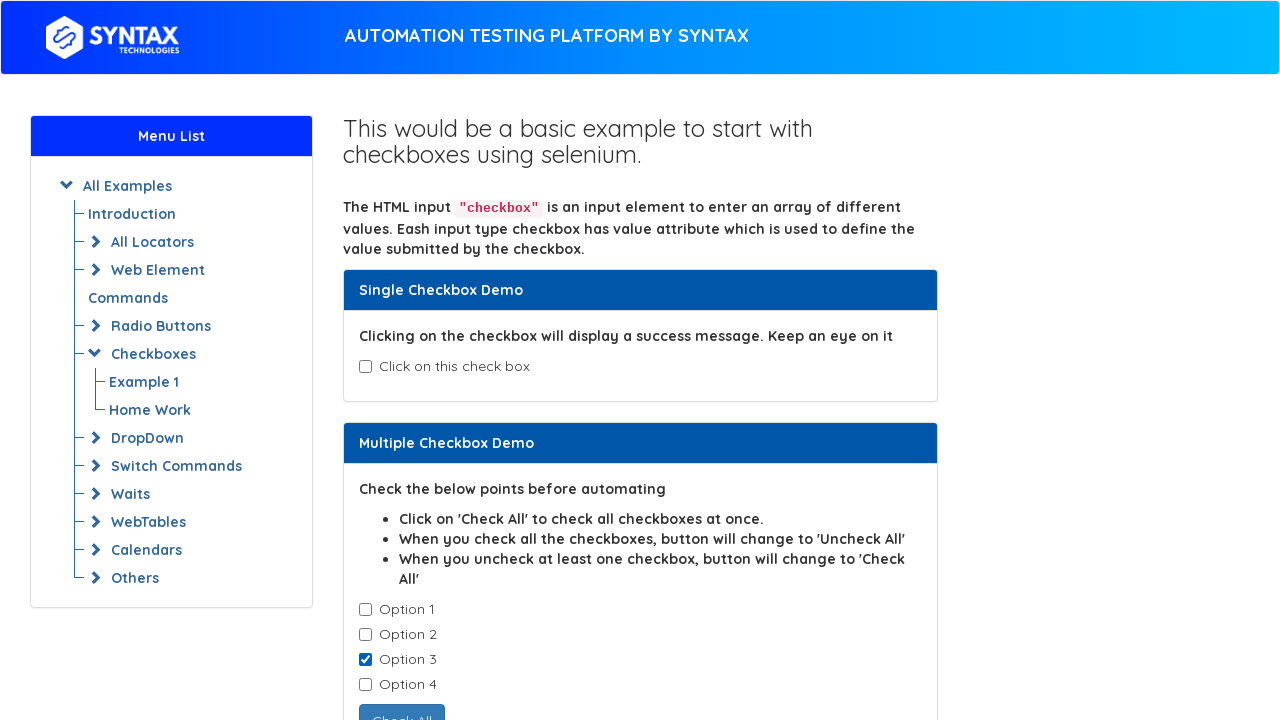

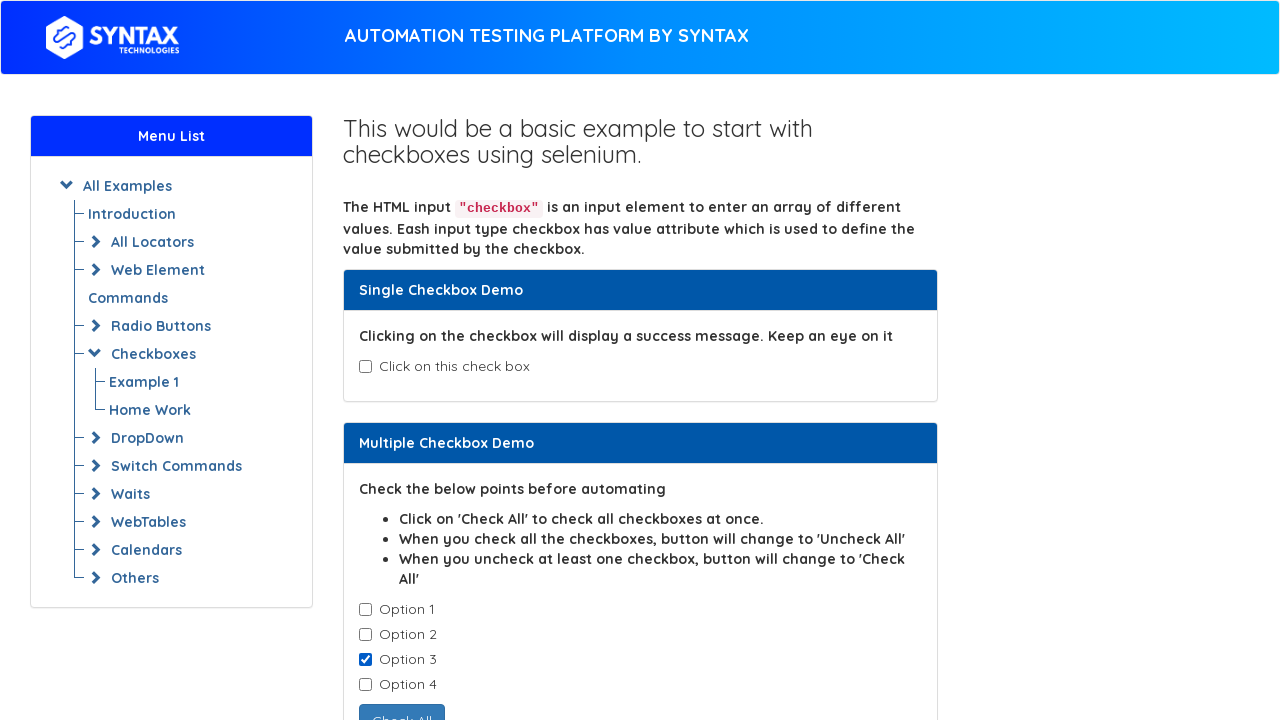